Tests navigation on the-internet.herokuapp.com by clicking on the Checkboxes link, verifying the page header, navigating back, then clicking on File Upload link and interacting with the file upload form elements.

Starting URL: http://the-internet.herokuapp.com/

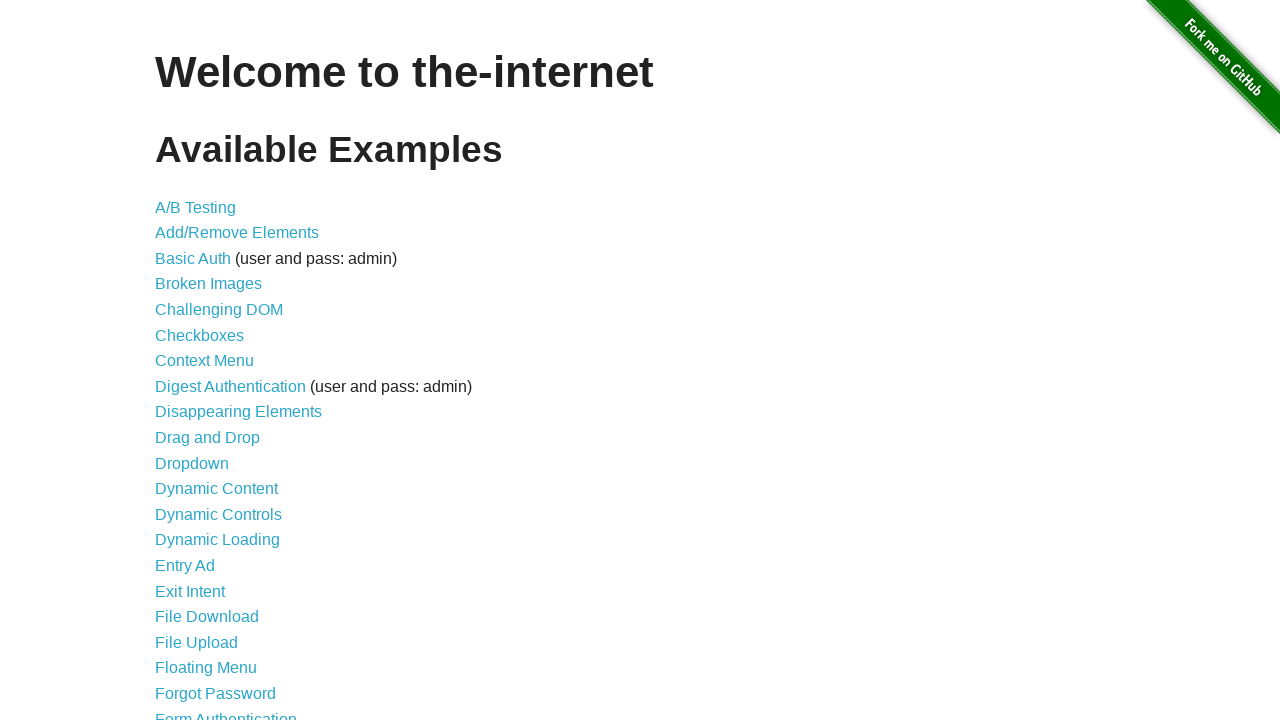

Clicked on Checkboxes link at (200, 335) on text=Checkboxes
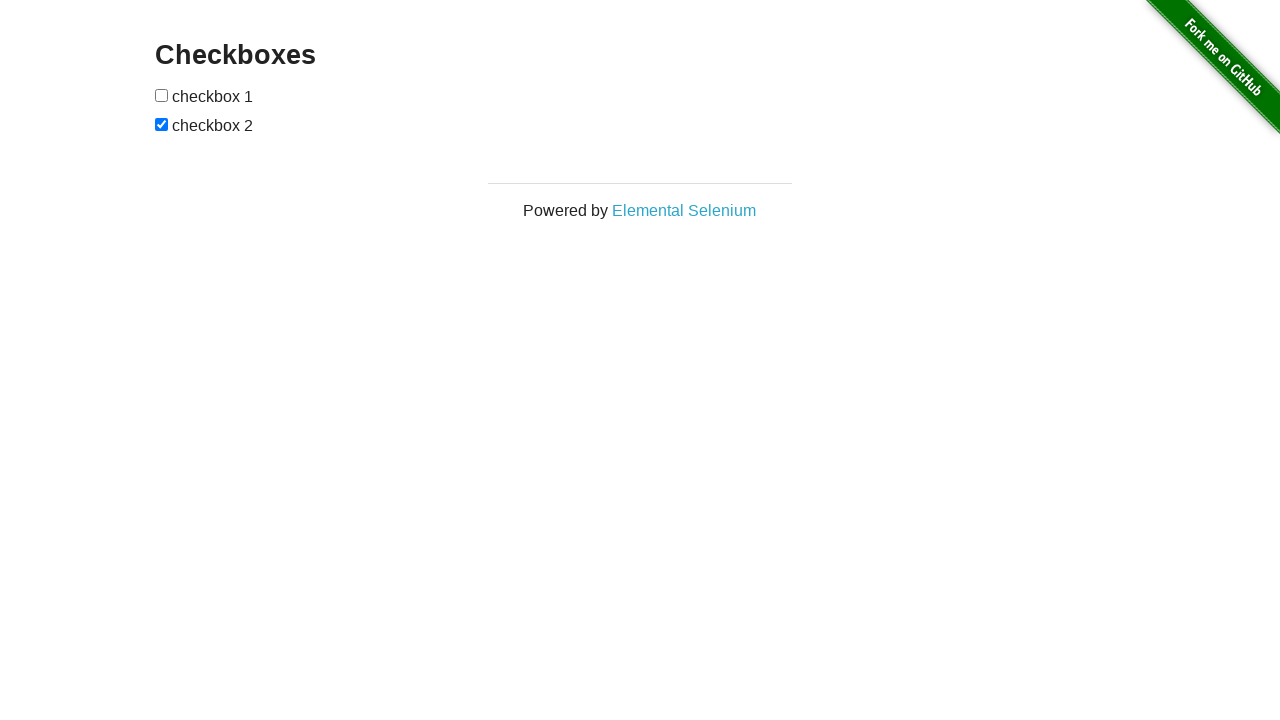

Waited for Checkboxes page header to load
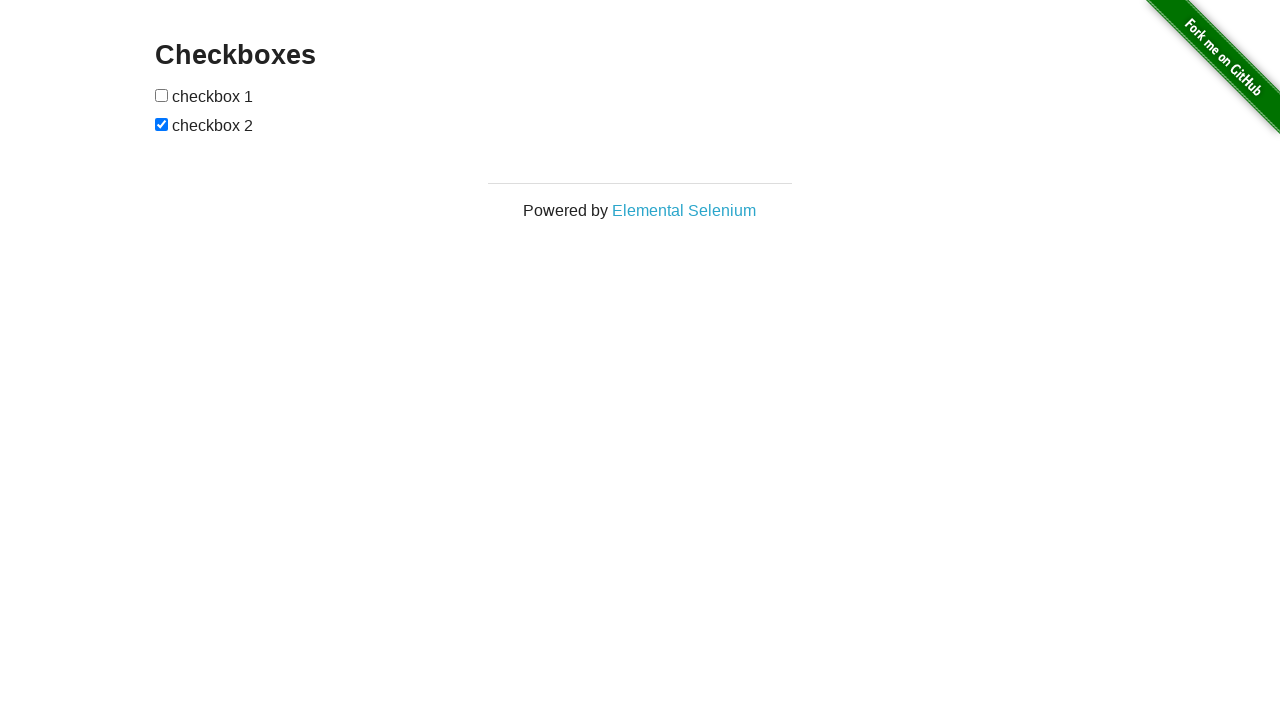

Located Checkboxes page header element
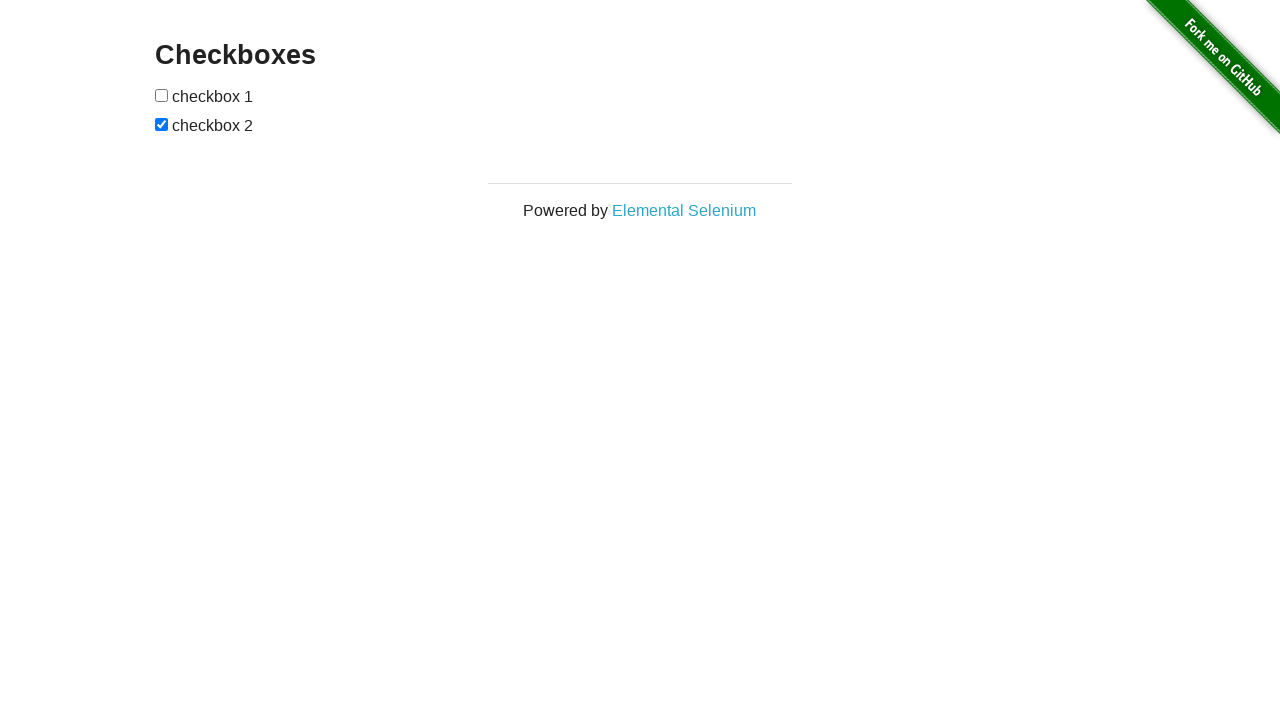

Verified Checkboxes page header text is correct
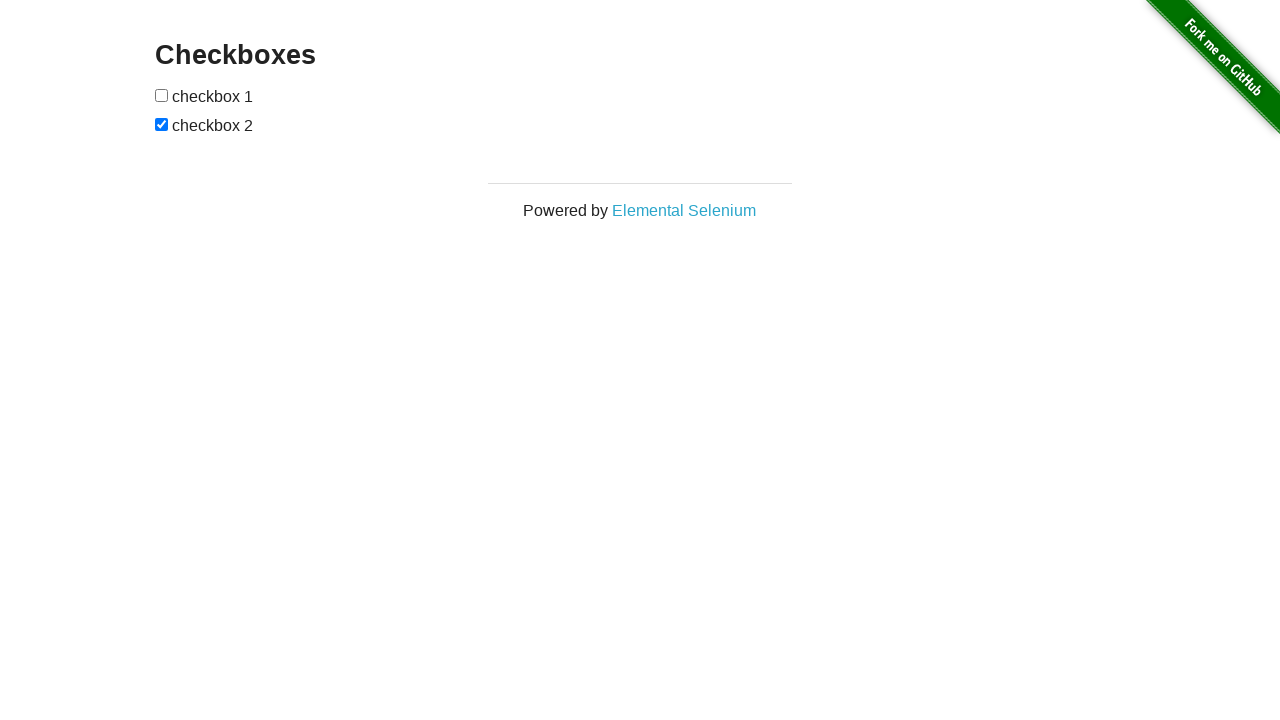

Navigated back to home page
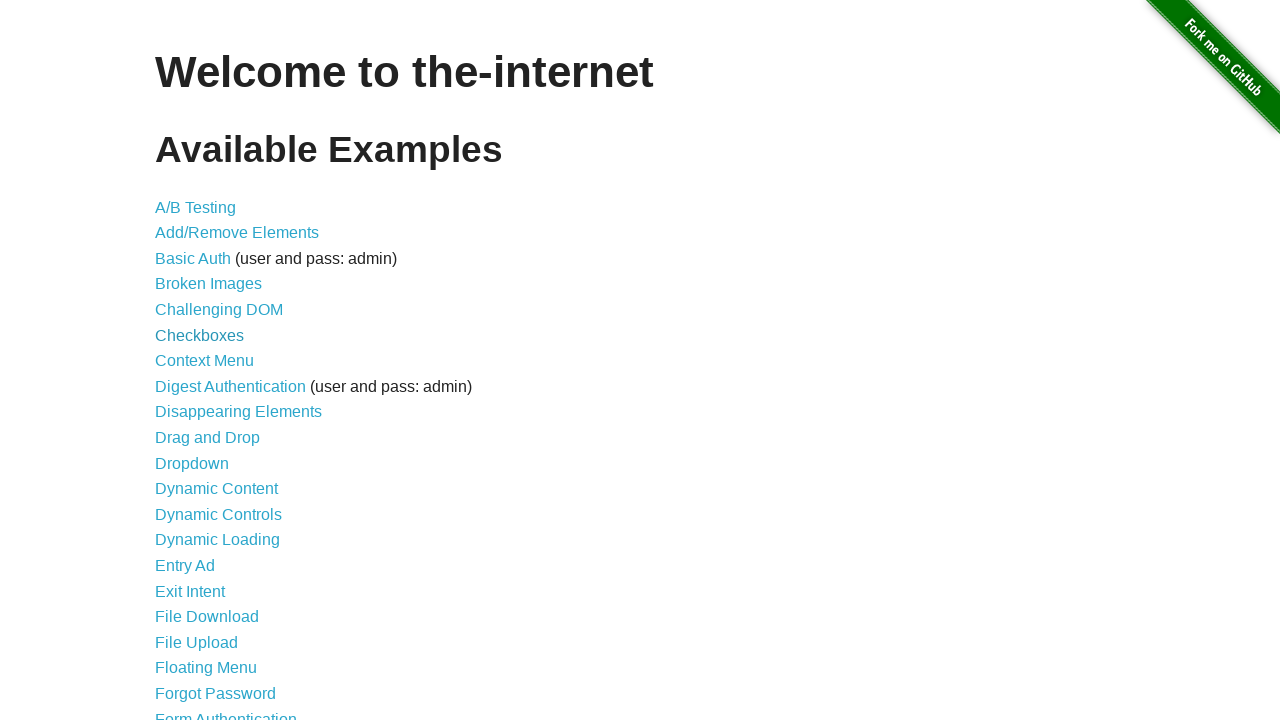

Clicked on File Upload link at (196, 642) on text=File Upload
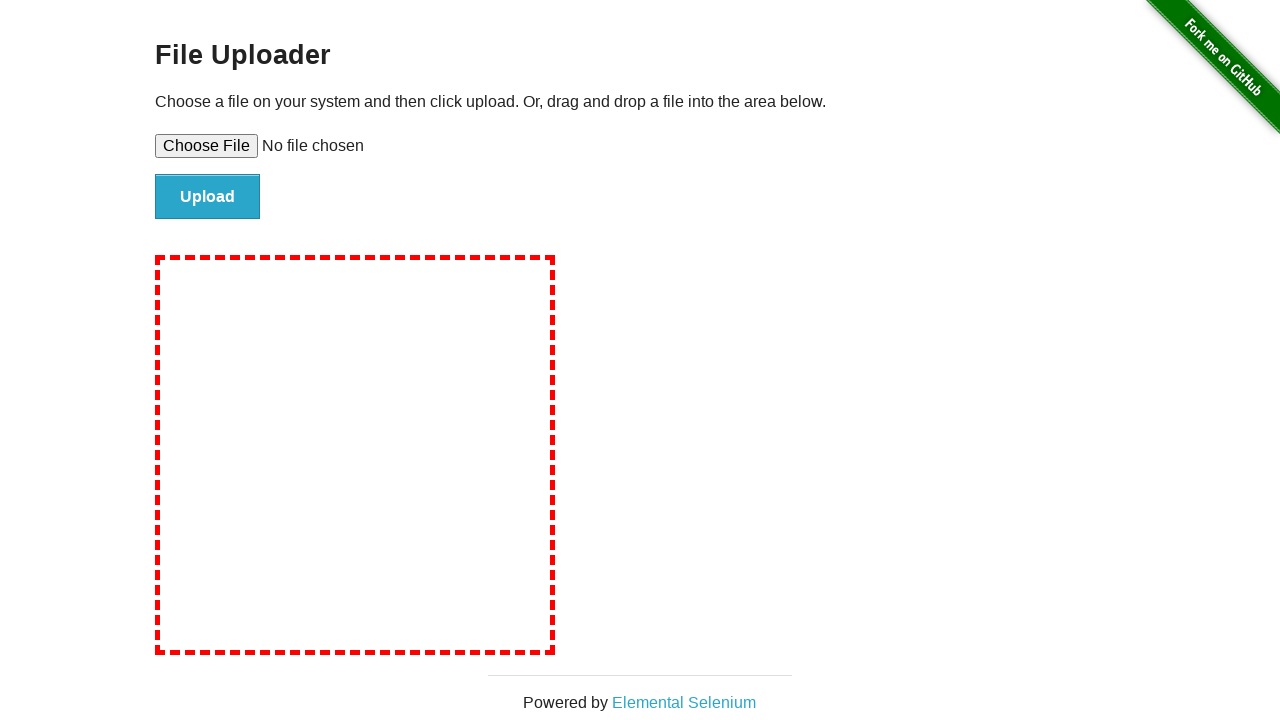

Waited for File Uploader text to appear on page
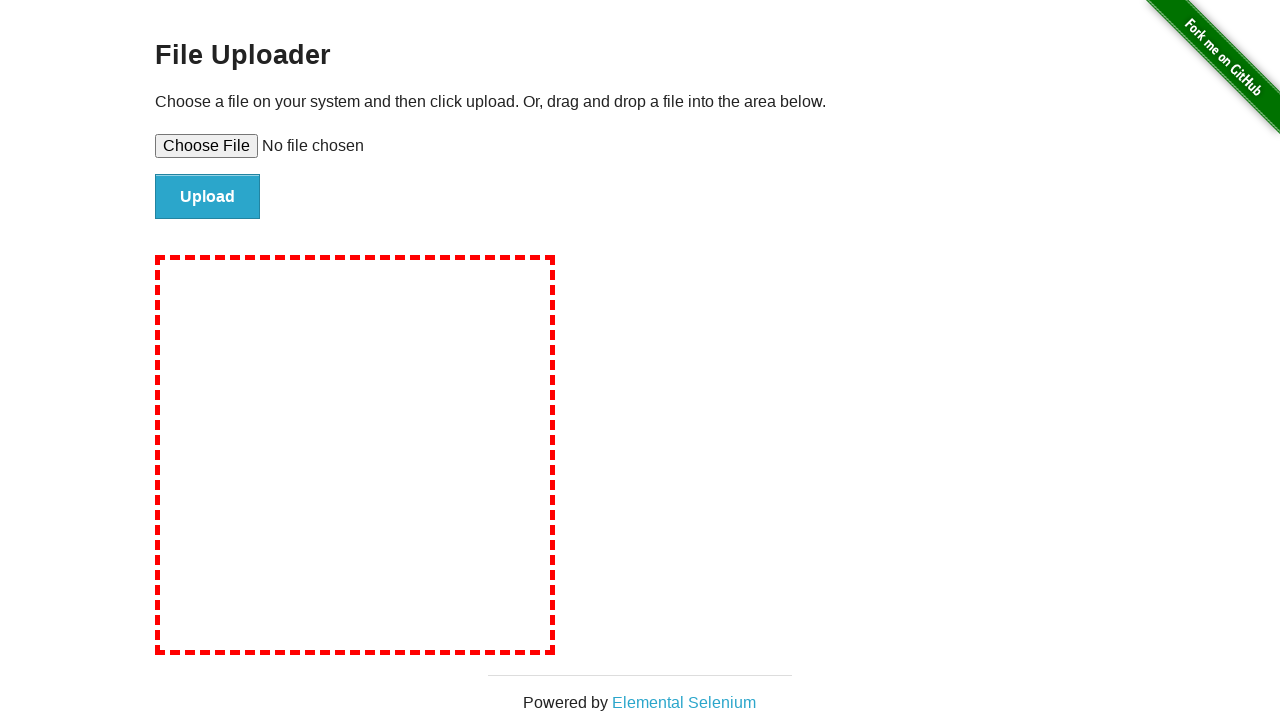

Clicked on file upload input element at (640, 146) on #file-upload
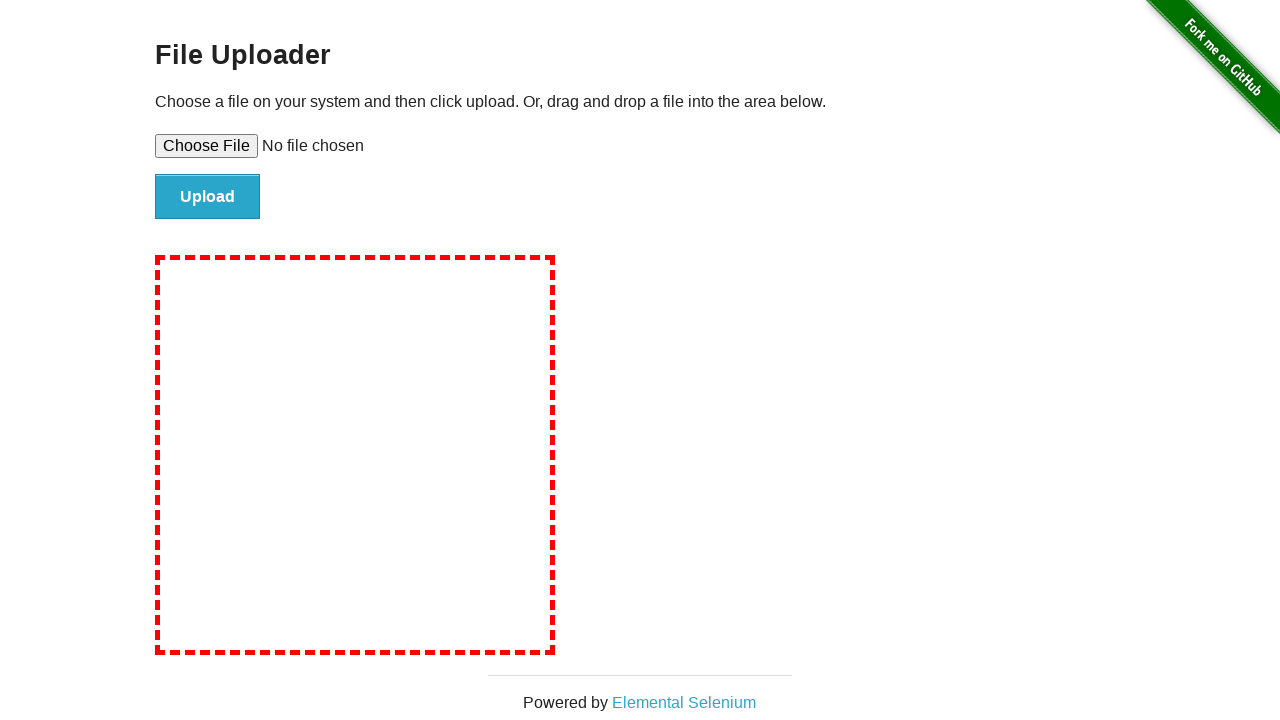

Clicked submit button at (208, 197) on #file-submit
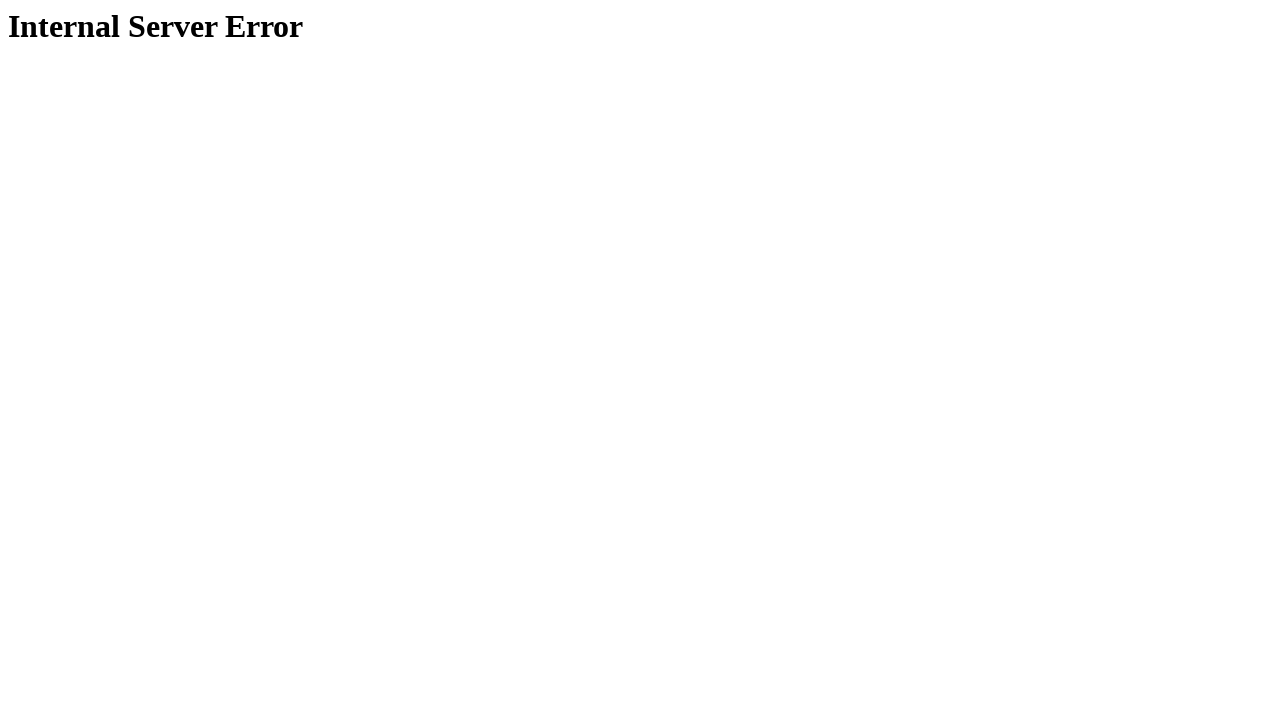

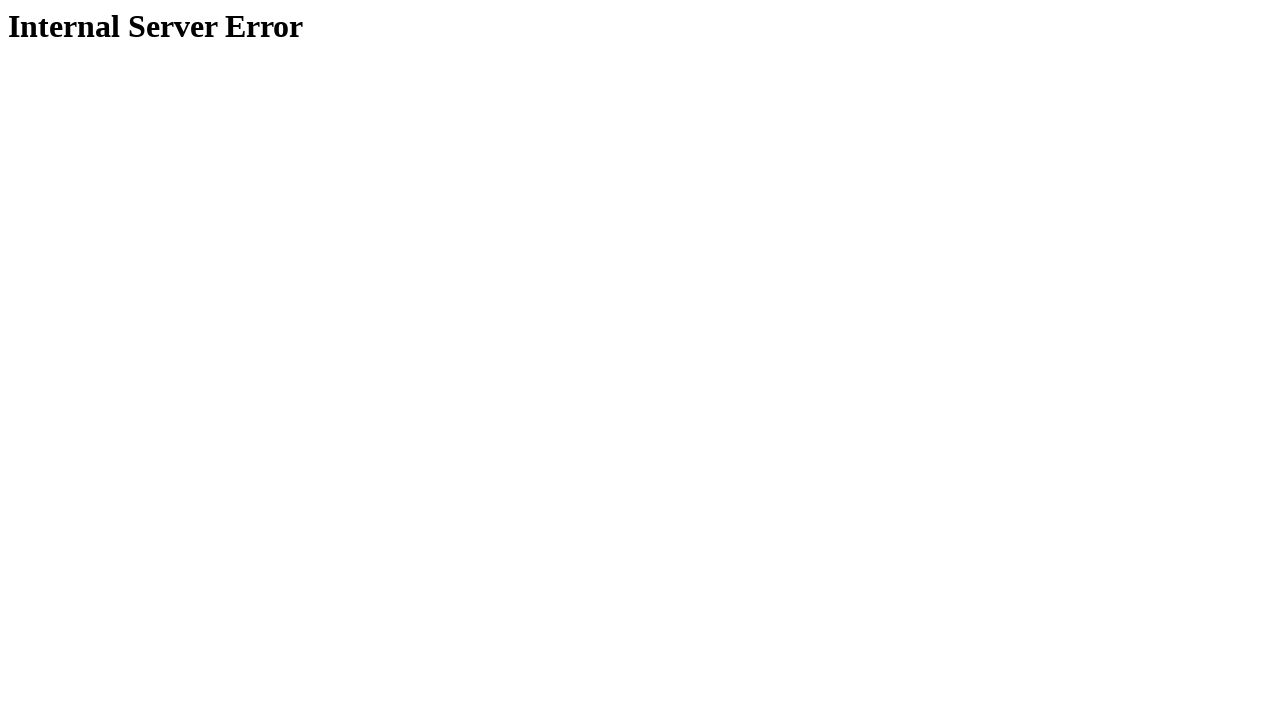